Tests registration form validation when the confirm email field doesn't match the email field

Starting URL: https://alada.vn/tai-khoan/dang-ky.html

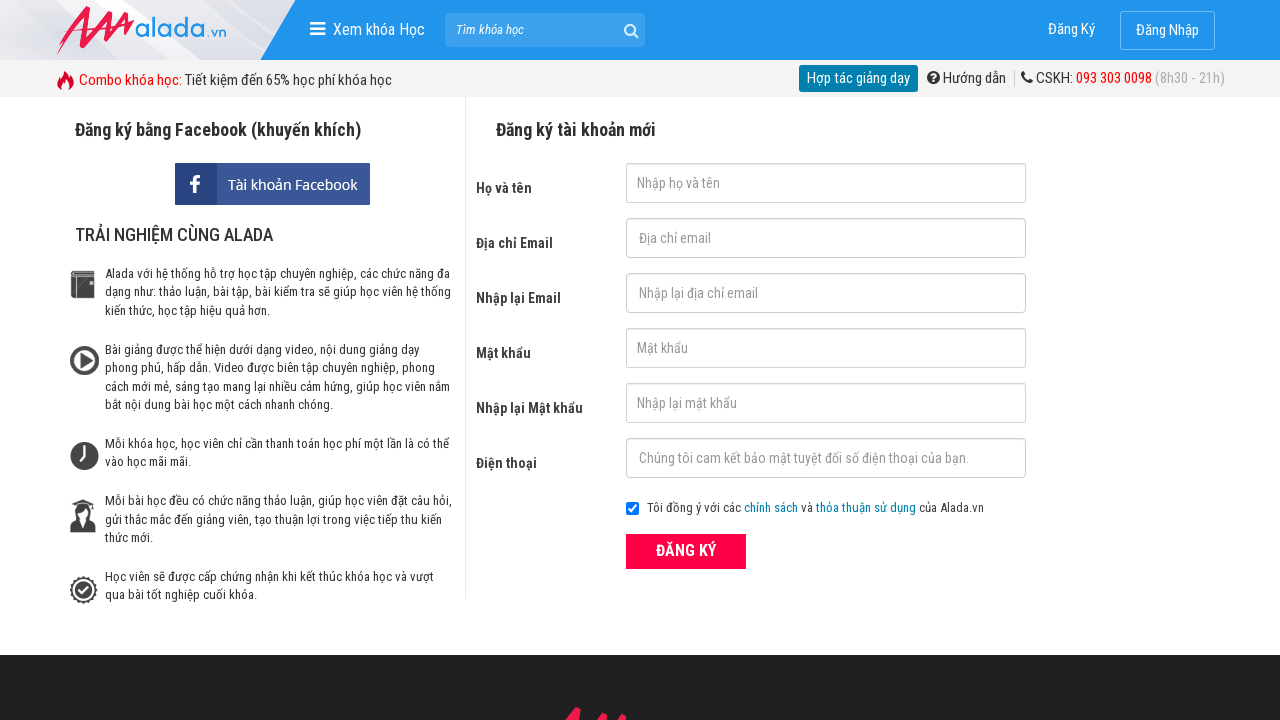

Filled first name field with 'John' on #txtFirstname
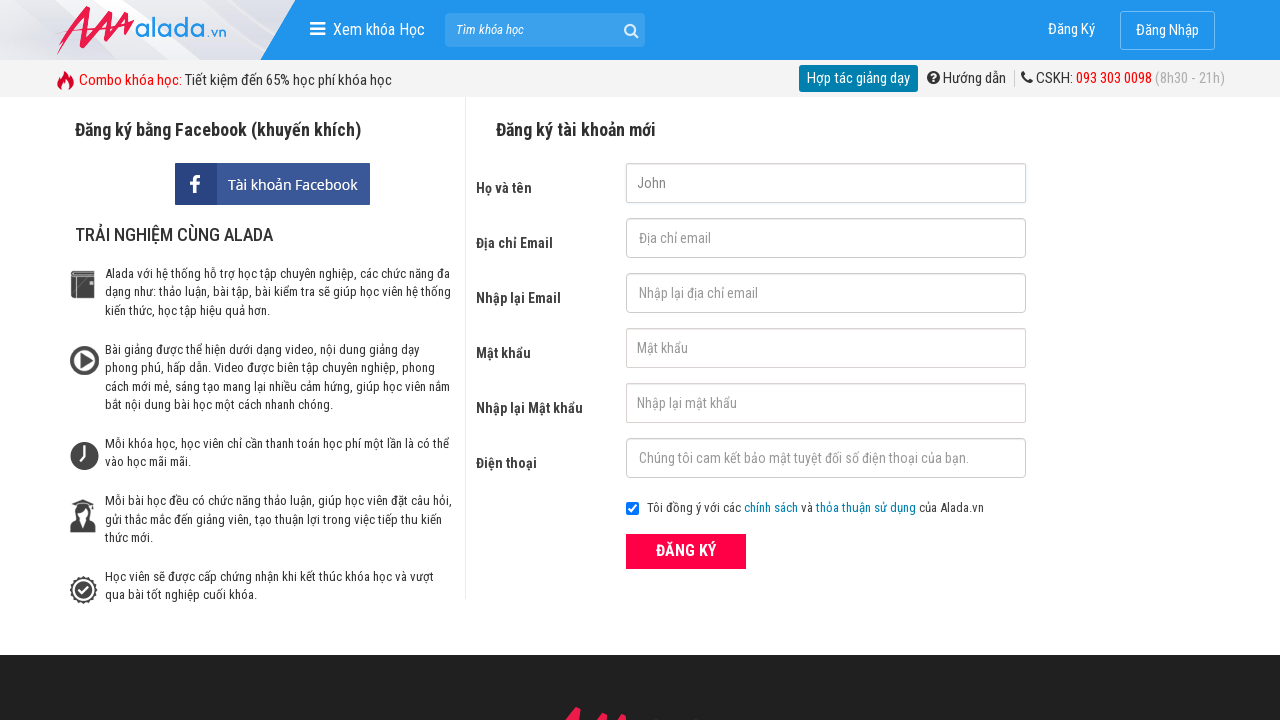

Filled email field with 'john@gmail.net' on #txtEmail
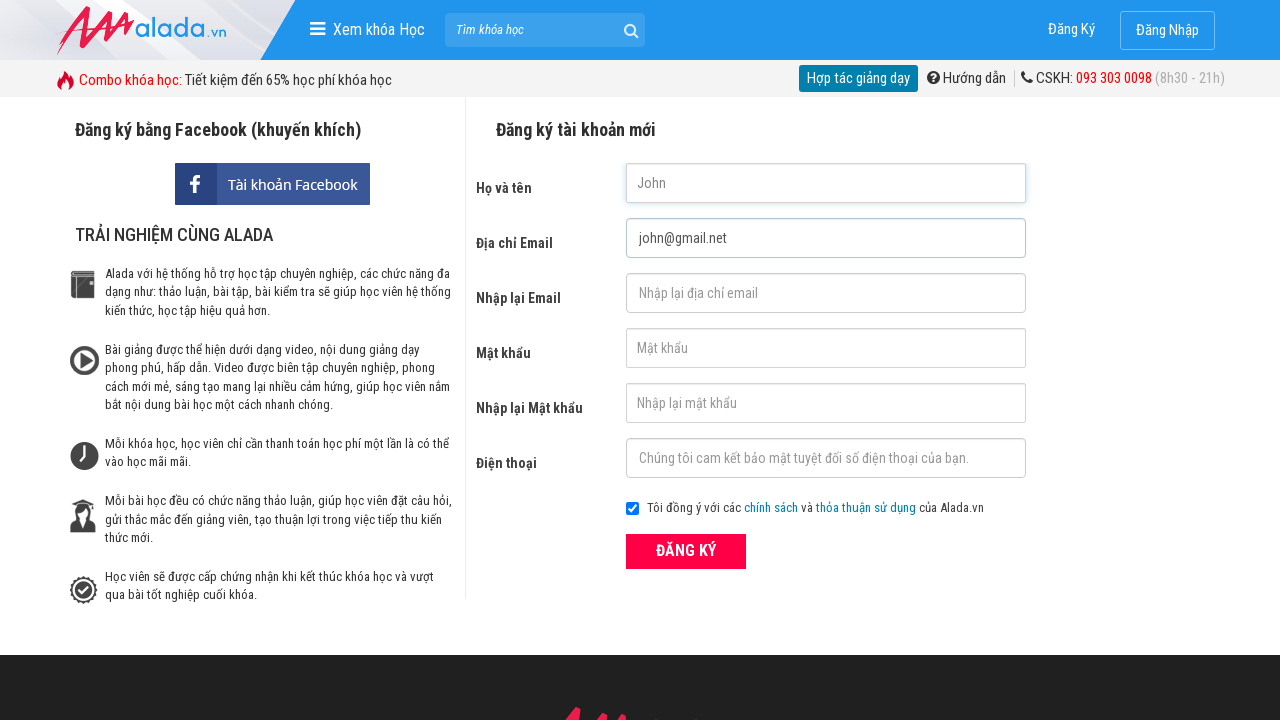

Filled confirm email field with mismatched email 'john1@gmail.net' on #txtCEmail
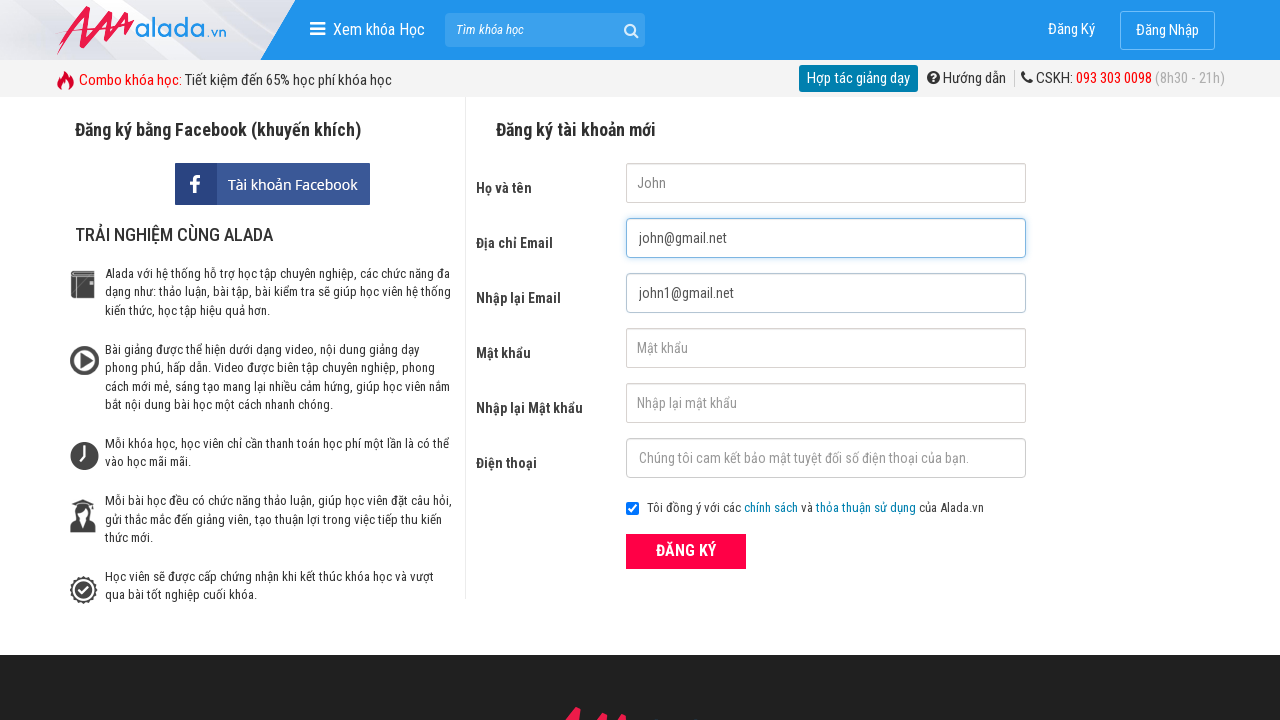

Filled password field with '123456' on #txtPassword
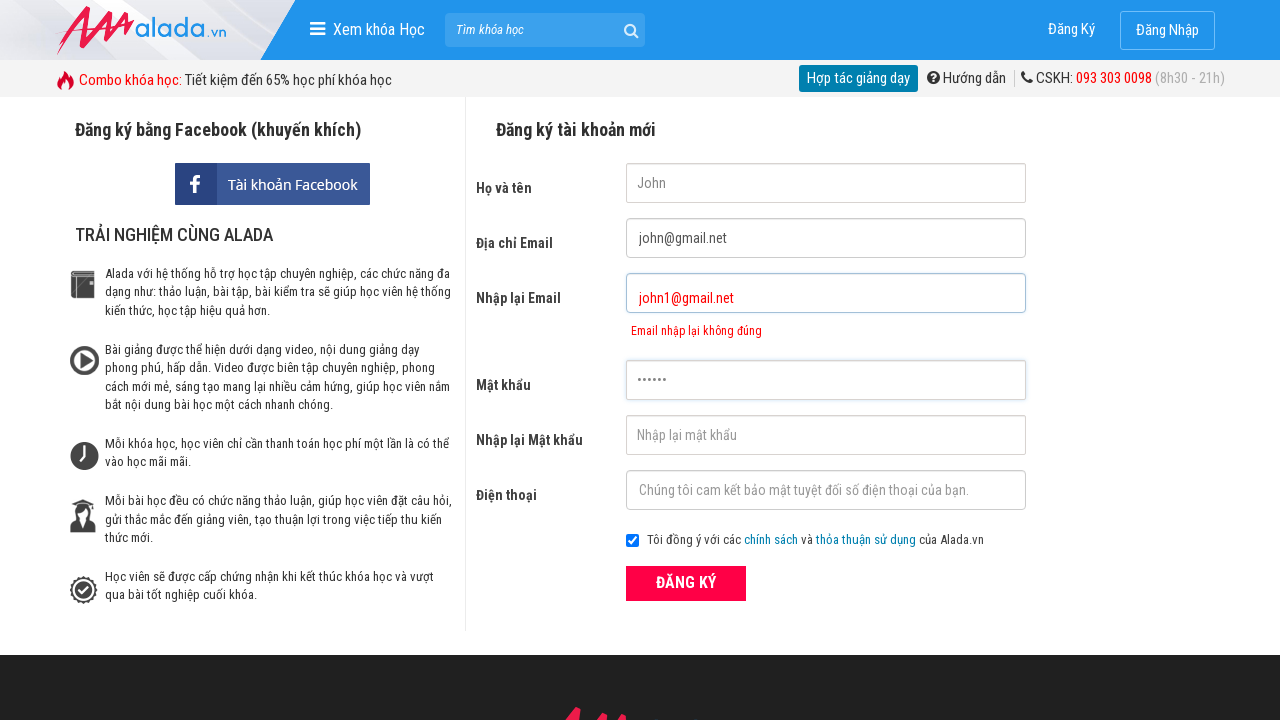

Filled confirm password field with '123456' on #txtCPassword
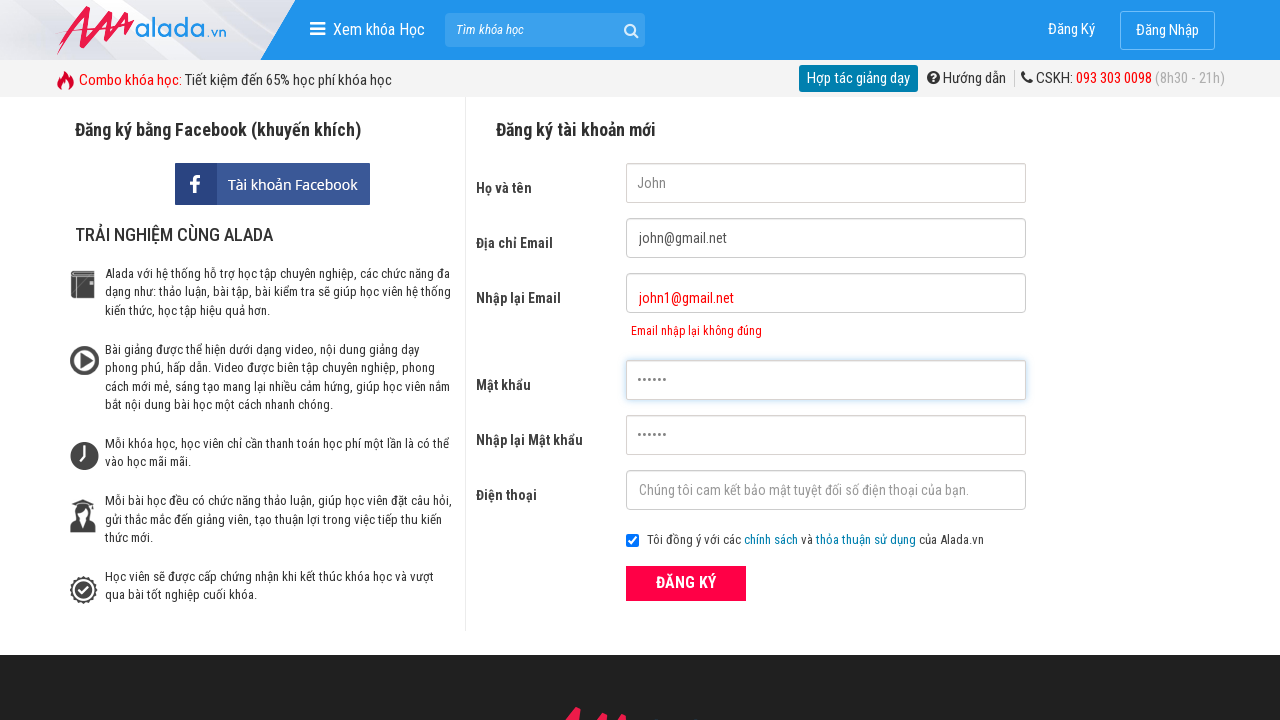

Filled phone field with '0987654321' on #txtPhone
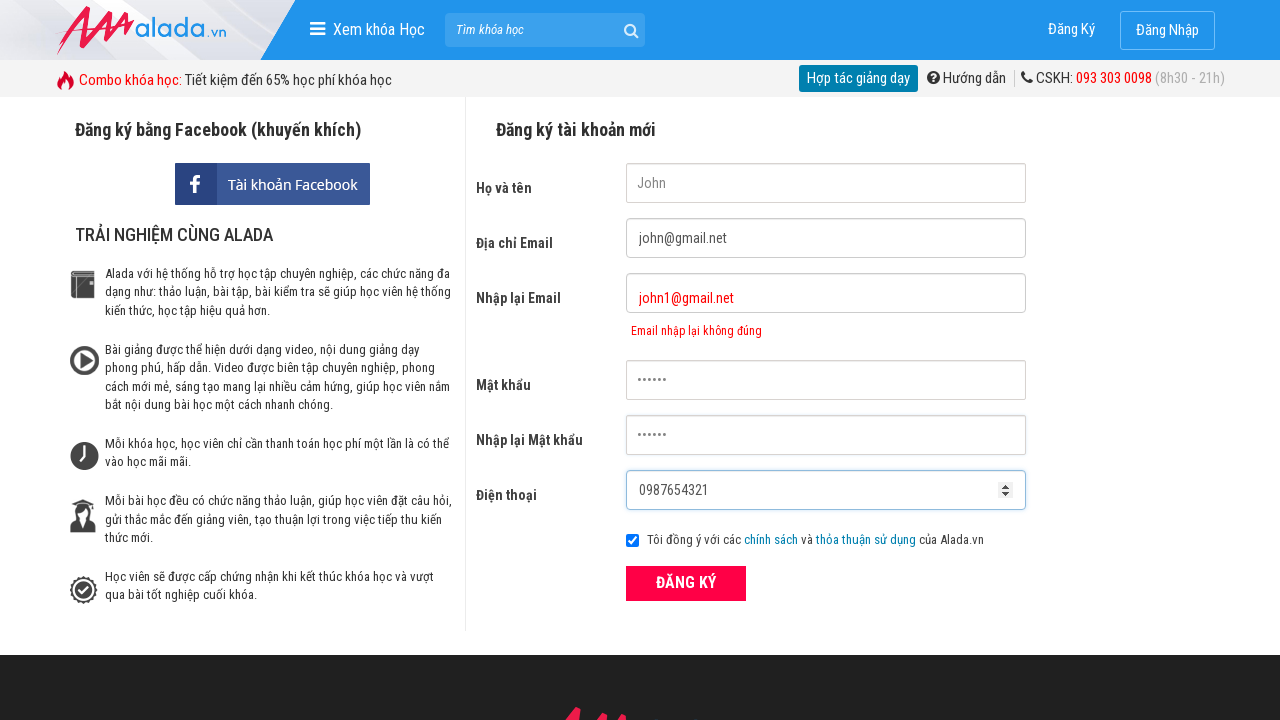

Clicked submit button to attempt registration with mismatched confirm email at (686, 583) on button[type='submit']
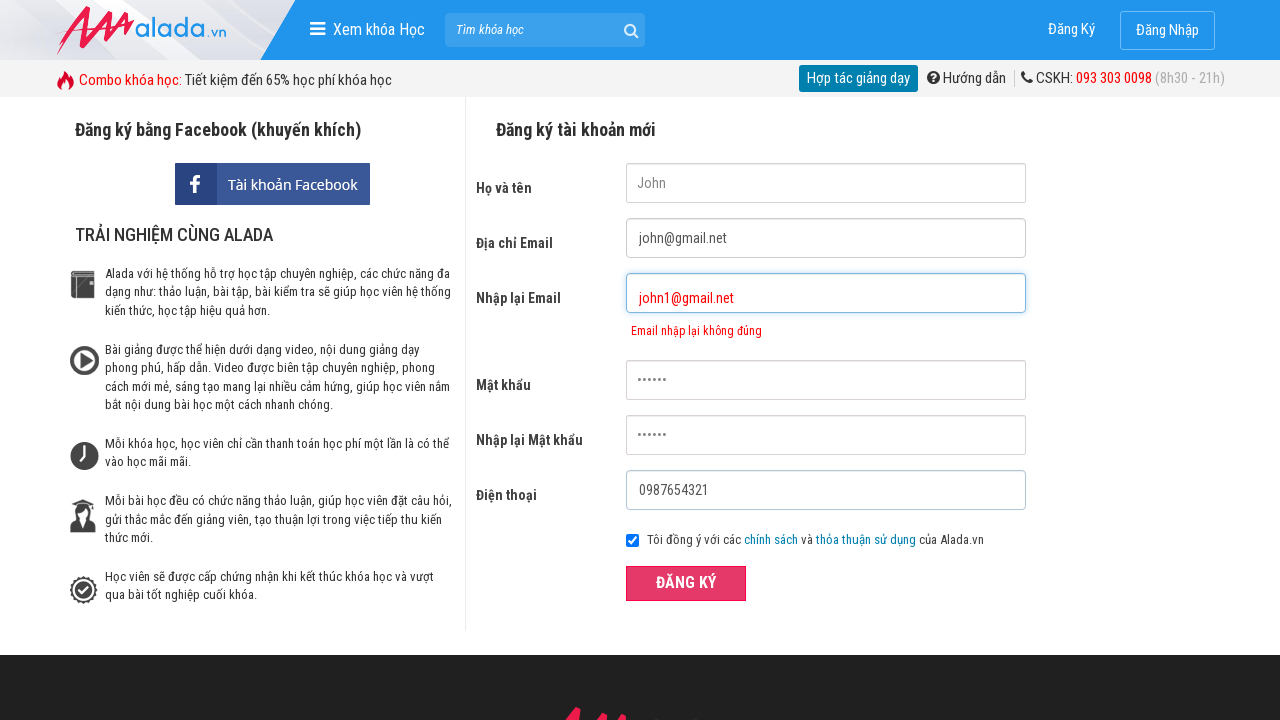

Validation error appeared for confirm email field
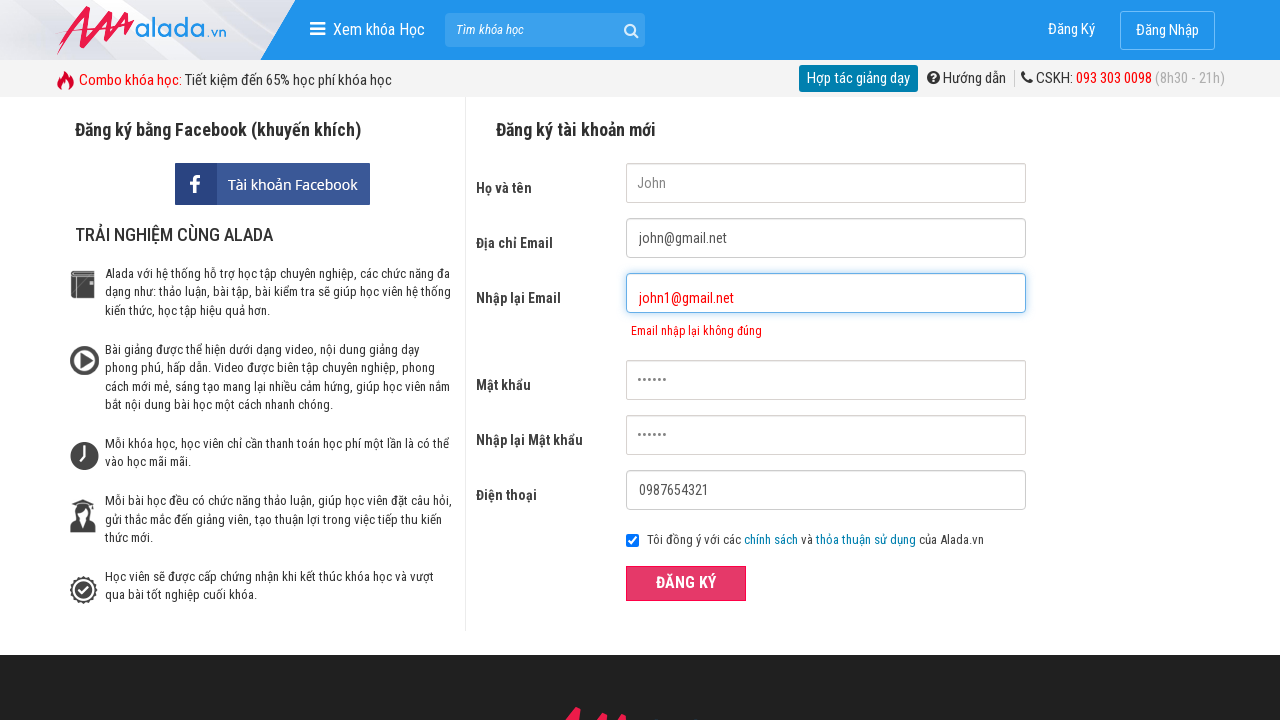

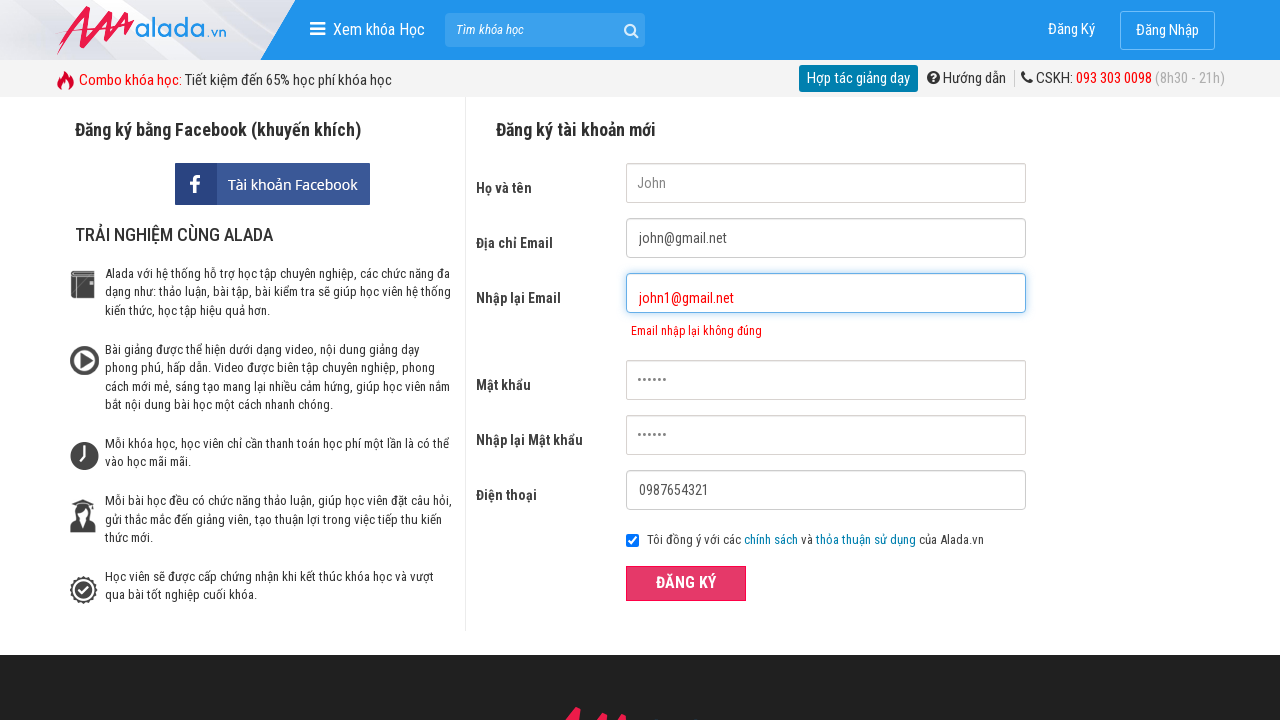